Tests hover functionality by moving the mouse over the first avatar image and verifying that the additional user information (caption) becomes visible.

Starting URL: http://the-internet.herokuapp.com/hovers

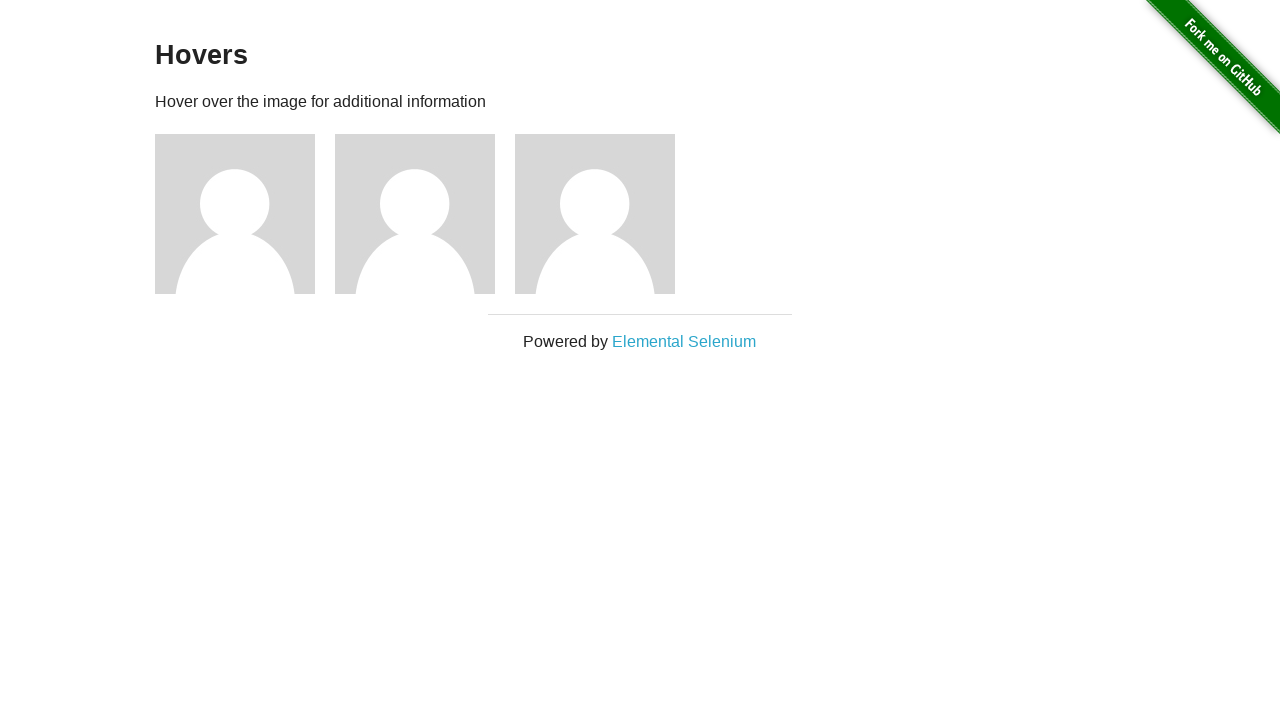

Located the first avatar figure element
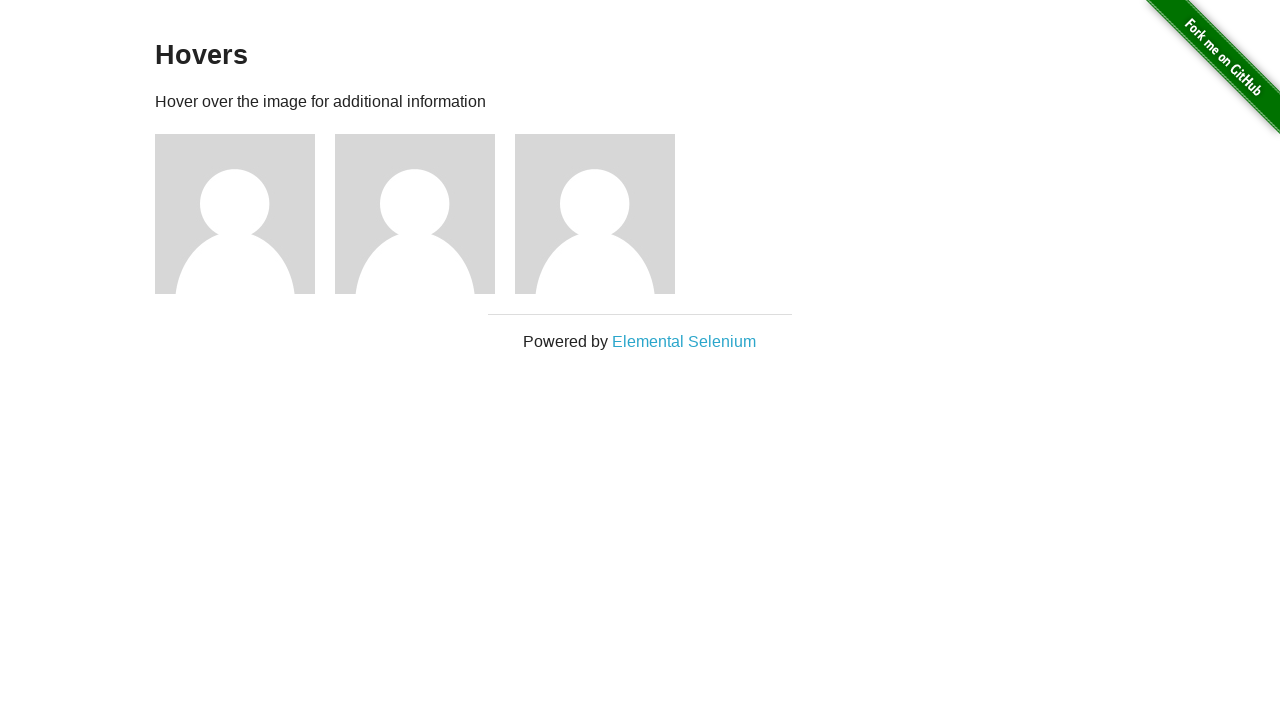

Hovered mouse over the first avatar image at (245, 214) on .figure >> nth=0
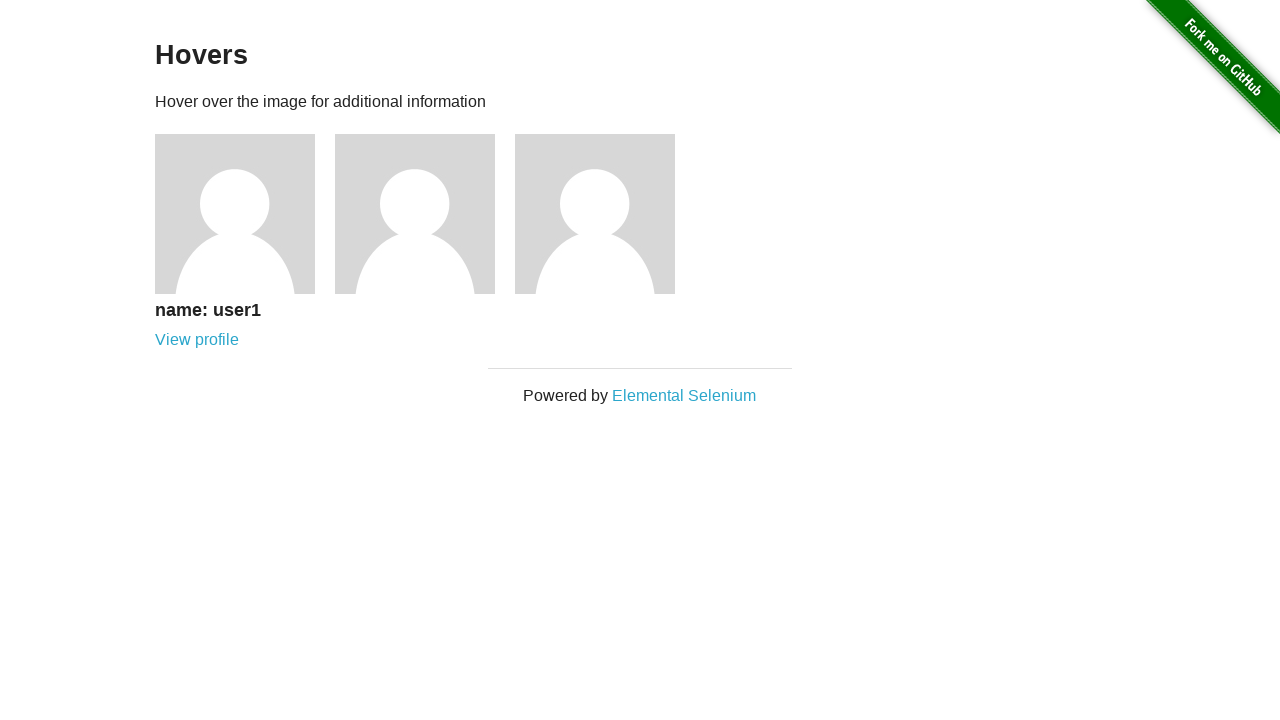

Located the caption element
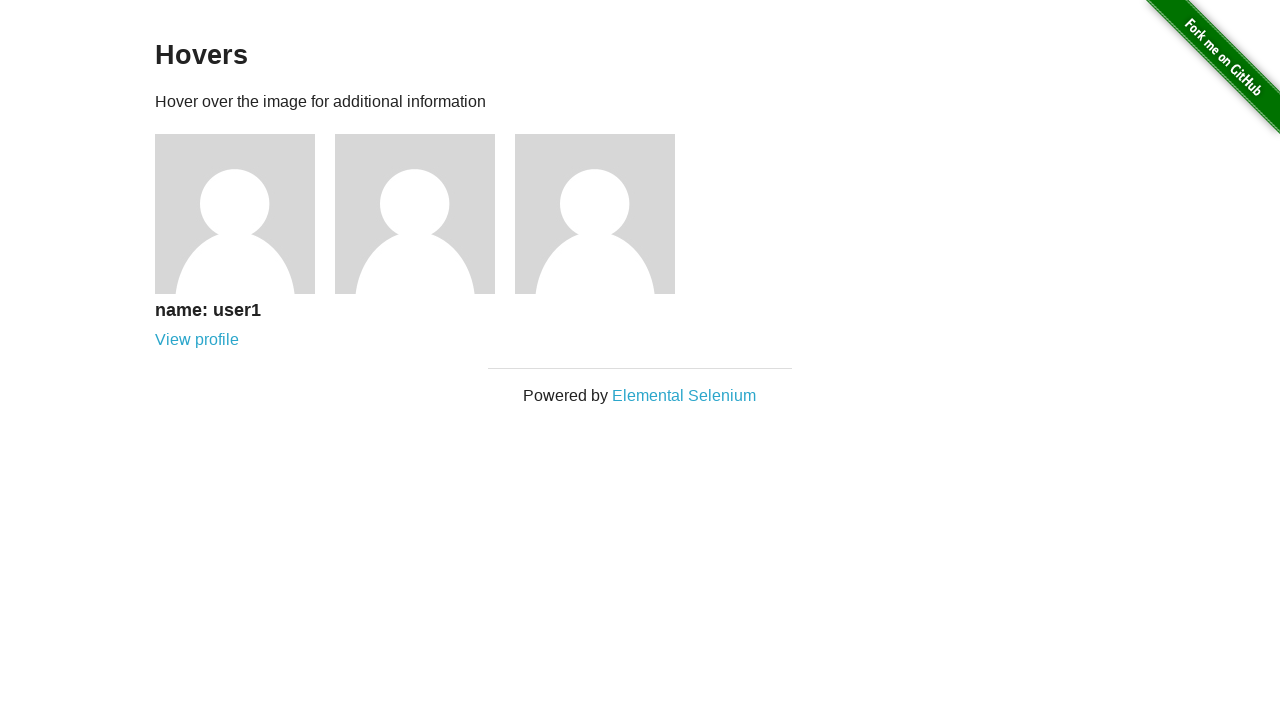

Waited for caption to become visible
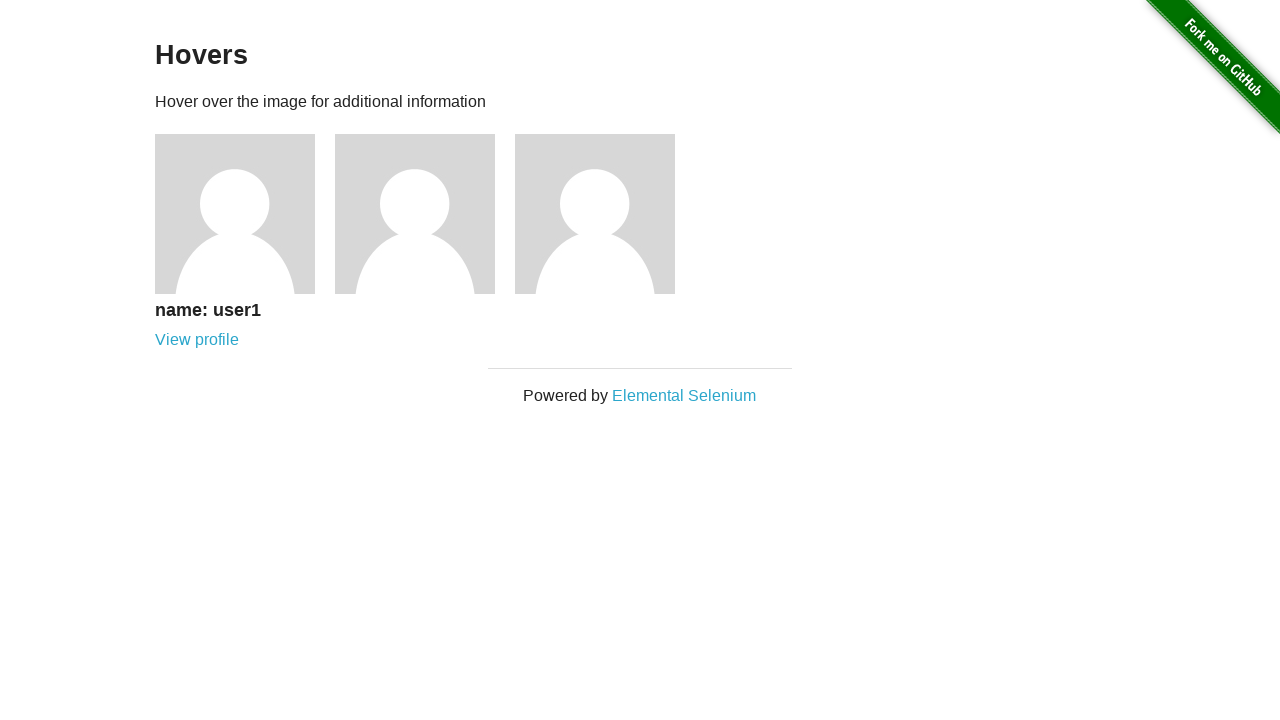

Verified that the additional user information (caption) is now visible on hover
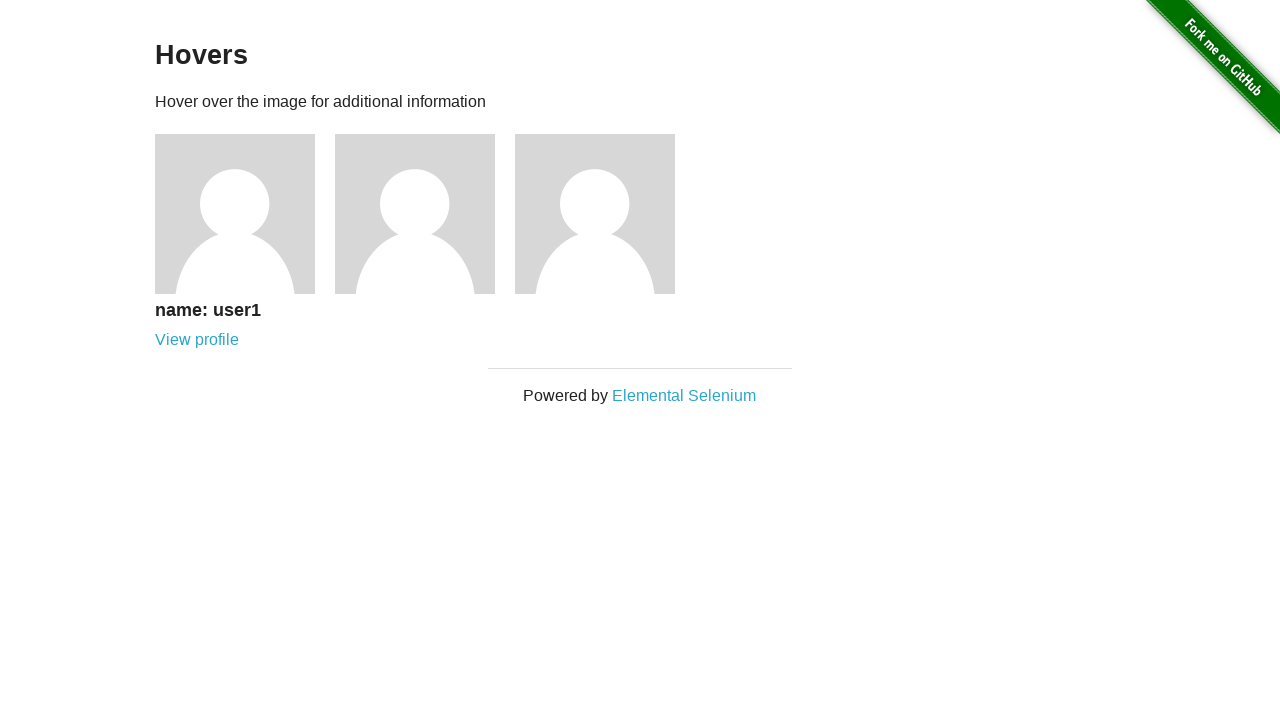

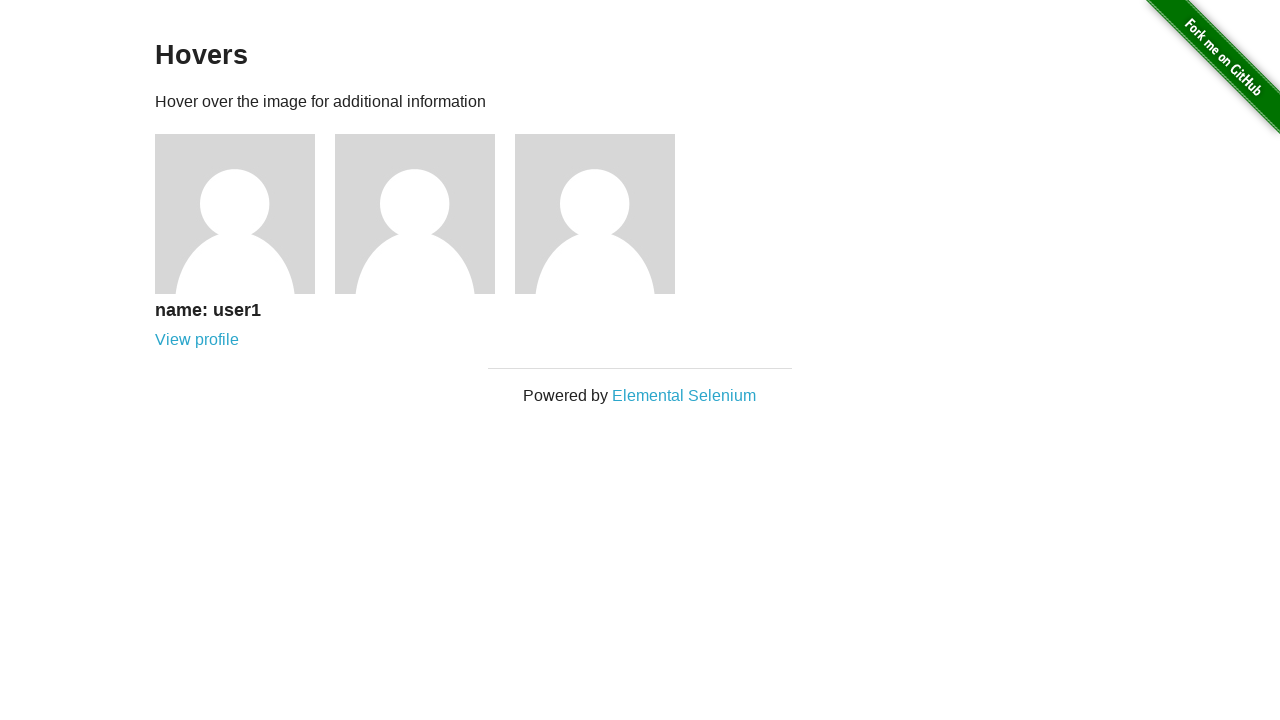